Navigates to the admin page and clicks on the "Admin Page" link to verify the administration section loads

Starting URL: https://parabank.parasoft.com/parabank/admin.htm

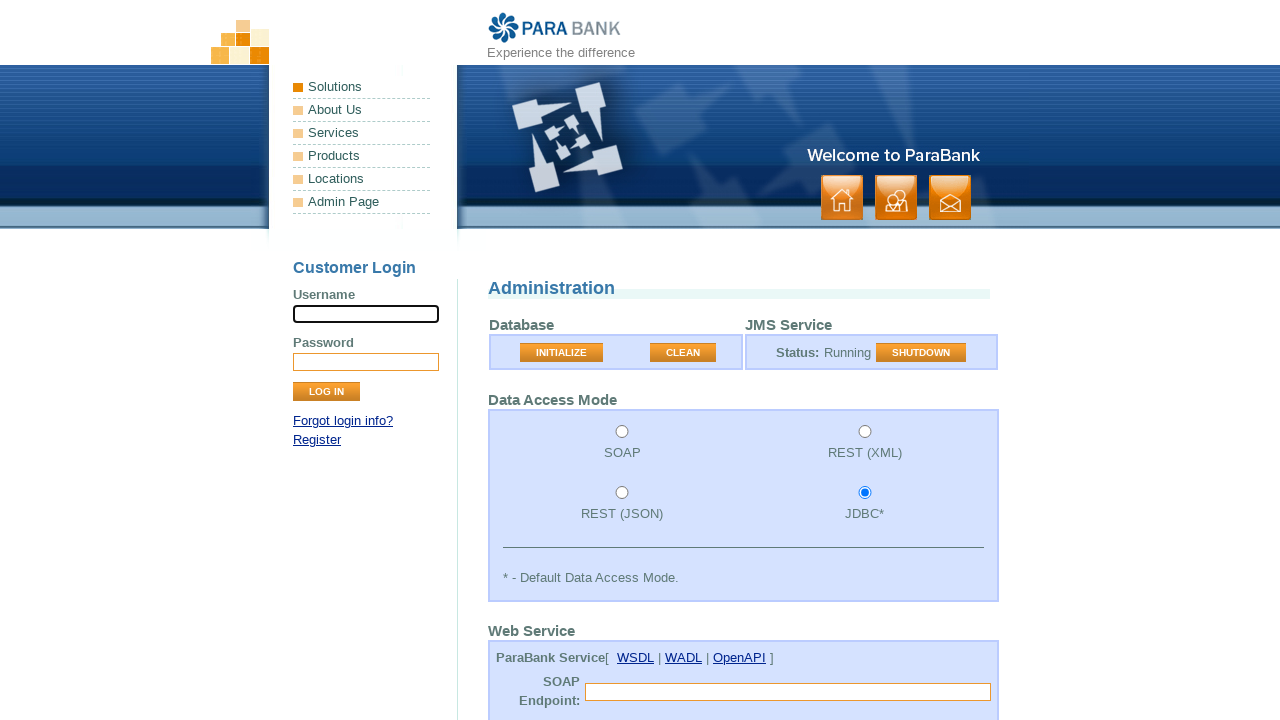

Clicked on 'Admin Page' link at (362, 202) on text=Admin Page
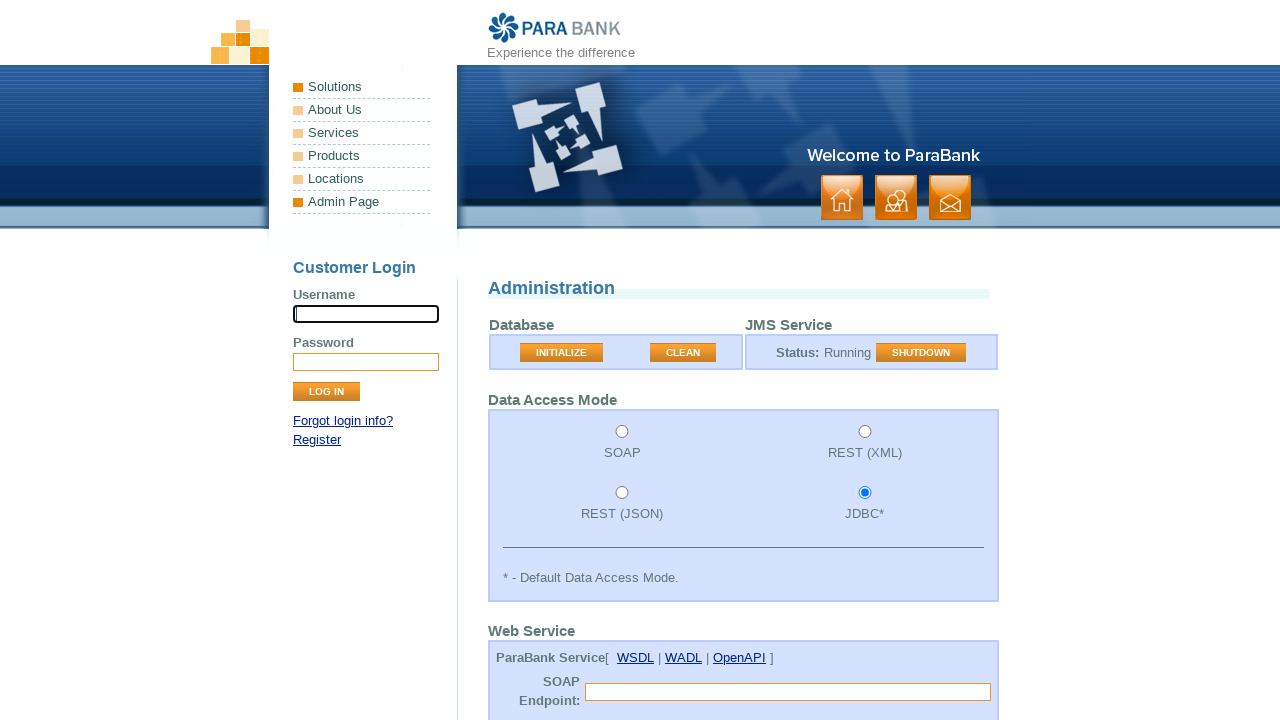

Administration page loaded - title element appeared
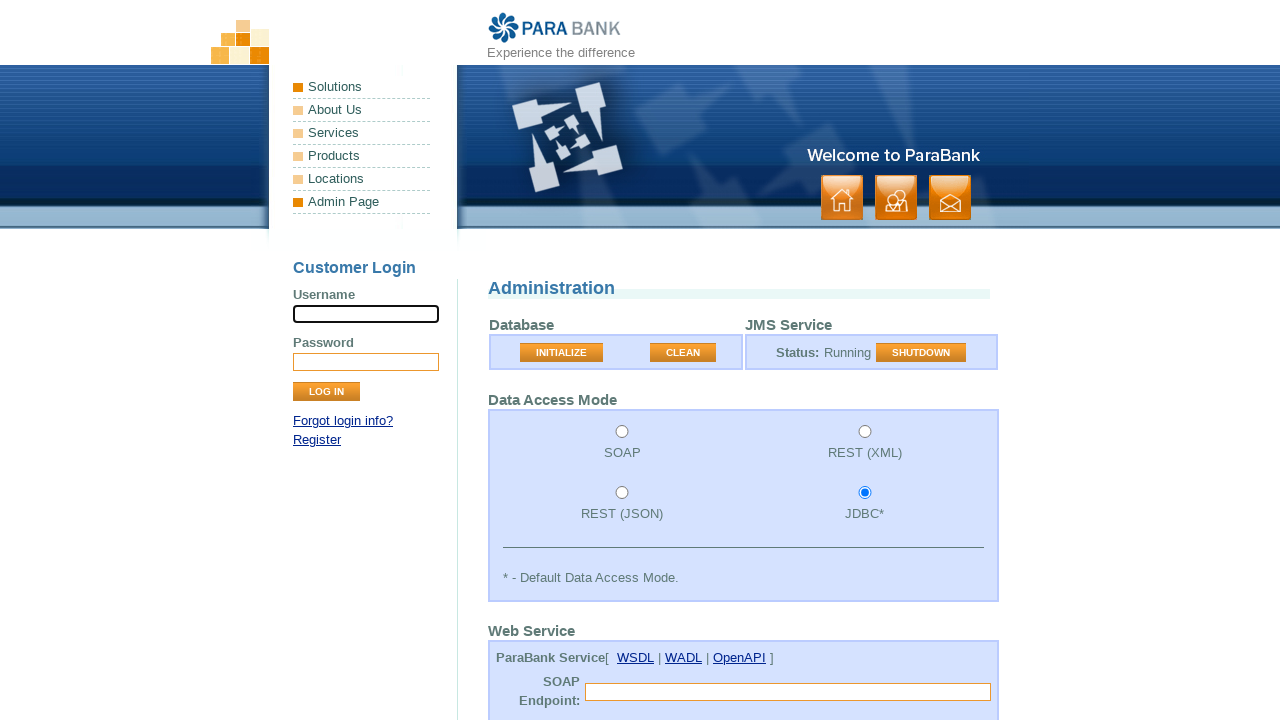

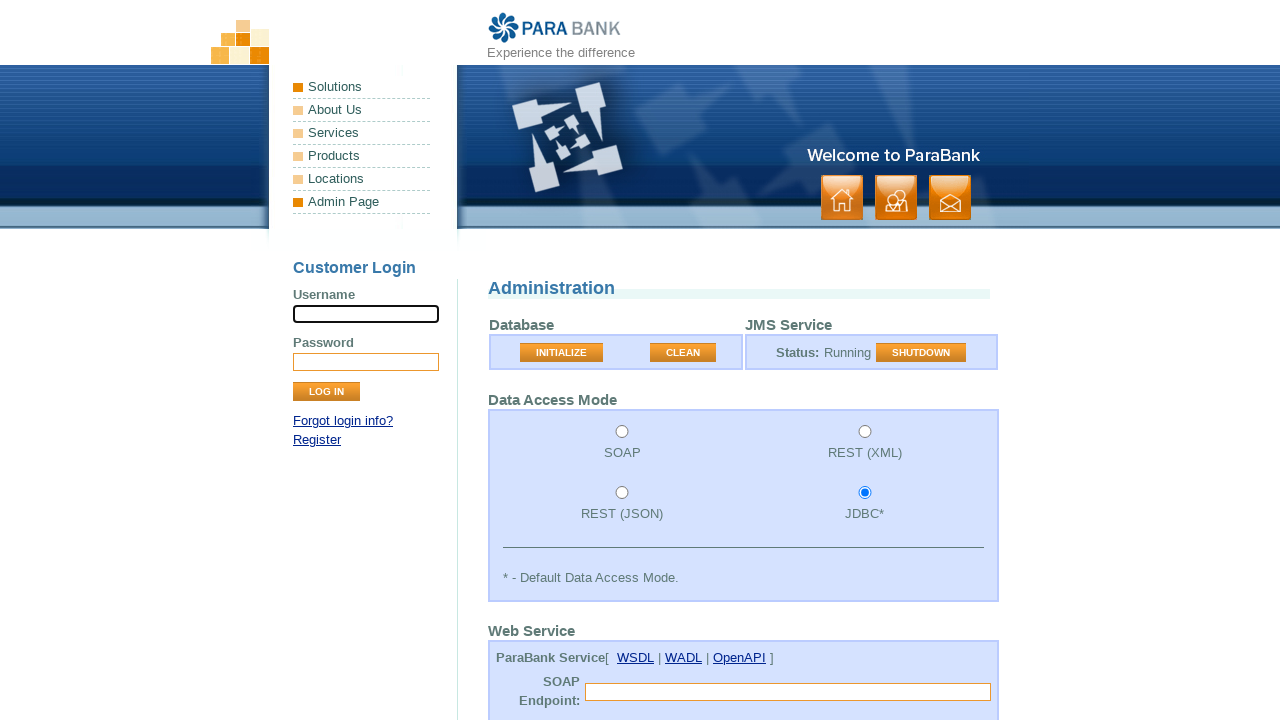